Tests dropdown selection functionality on a demo page by selecting colors using three different methods: by index, by value, and by visible text, validating each selection.

Starting URL: https://demoqa.com/select-menu

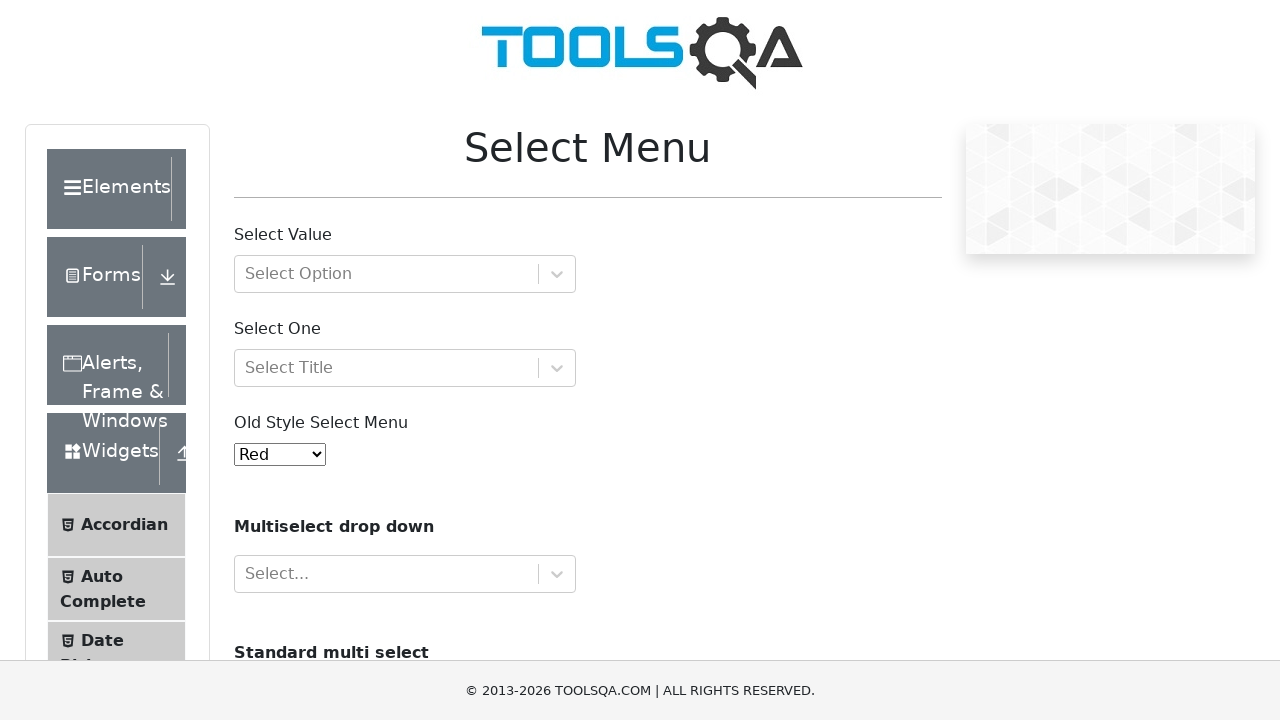

Selected Yellow color by index 3 from dropdown on select#oldSelectMenu
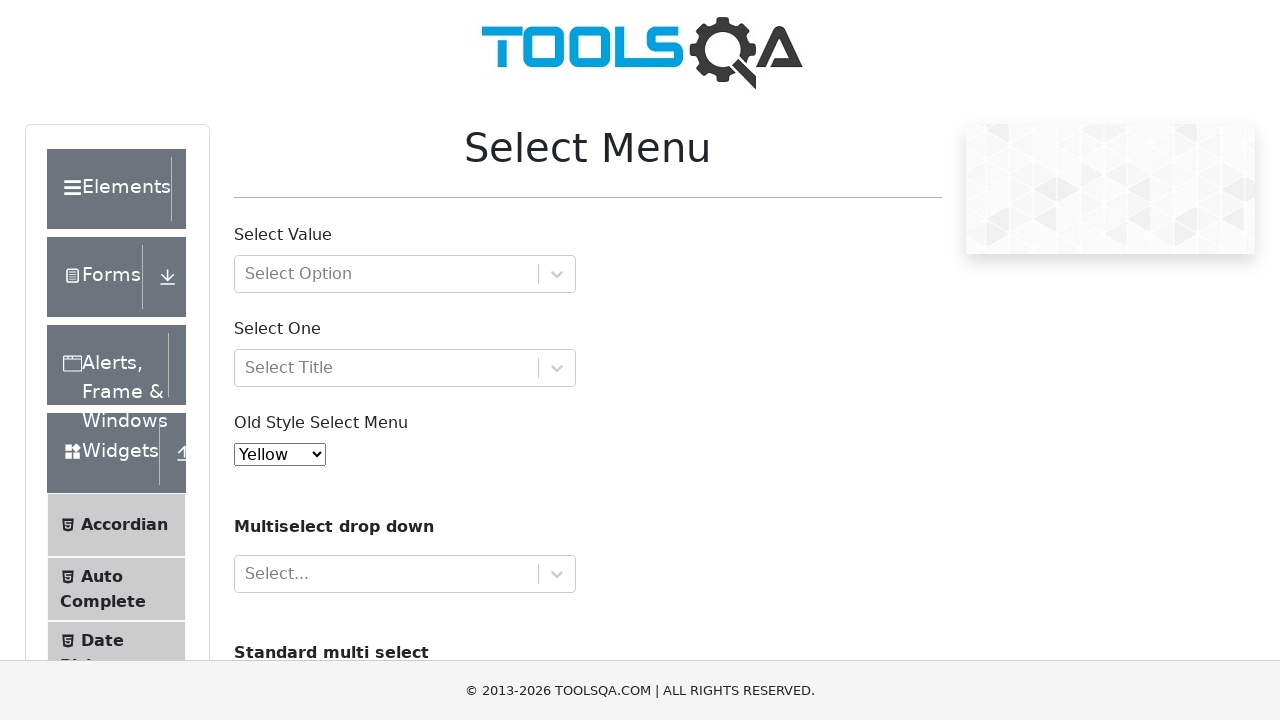

Retrieved selected dropdown value after Yellow selection
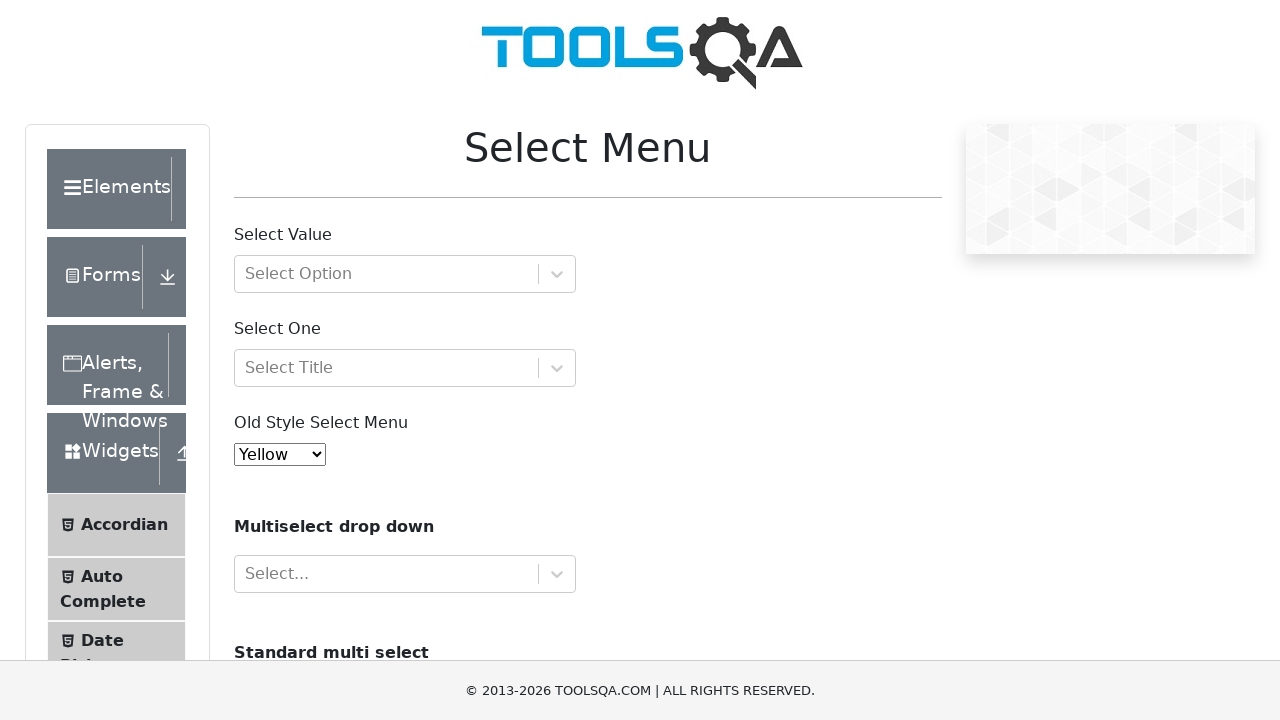

Verified Yellow is correctly selected in dropdown
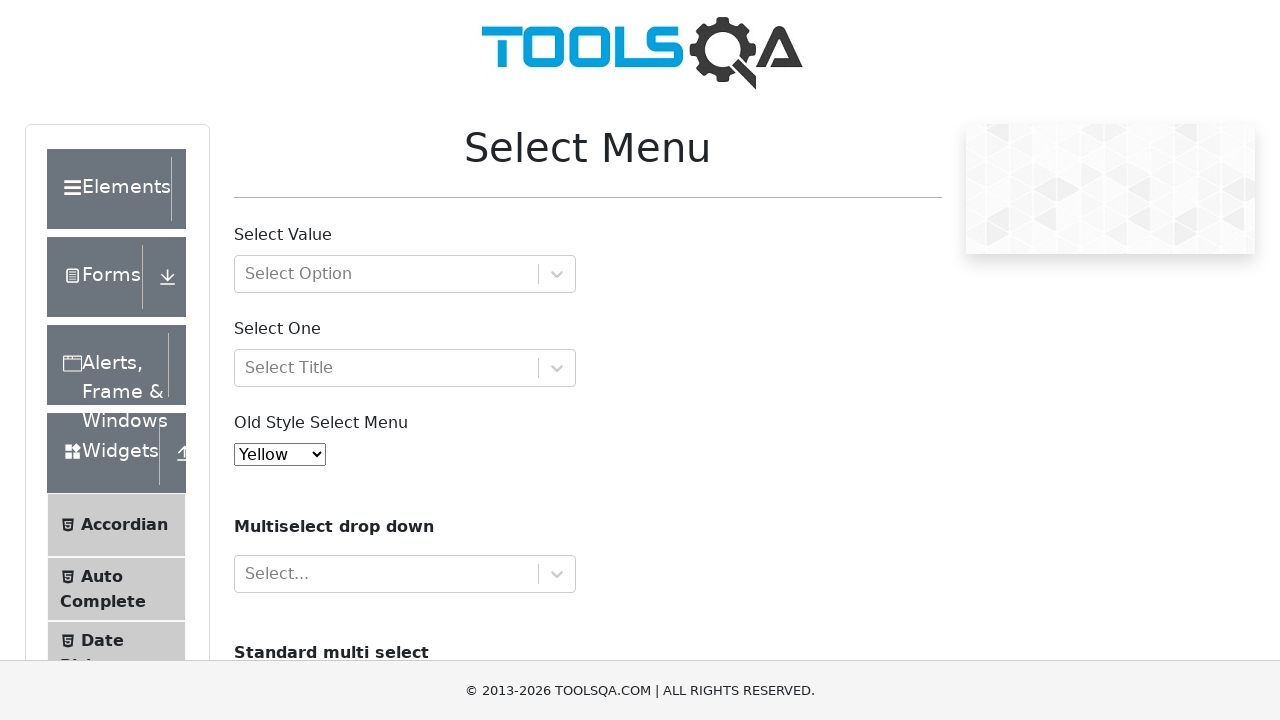

Selected Red color by value 'red' from dropdown on select#oldSelectMenu
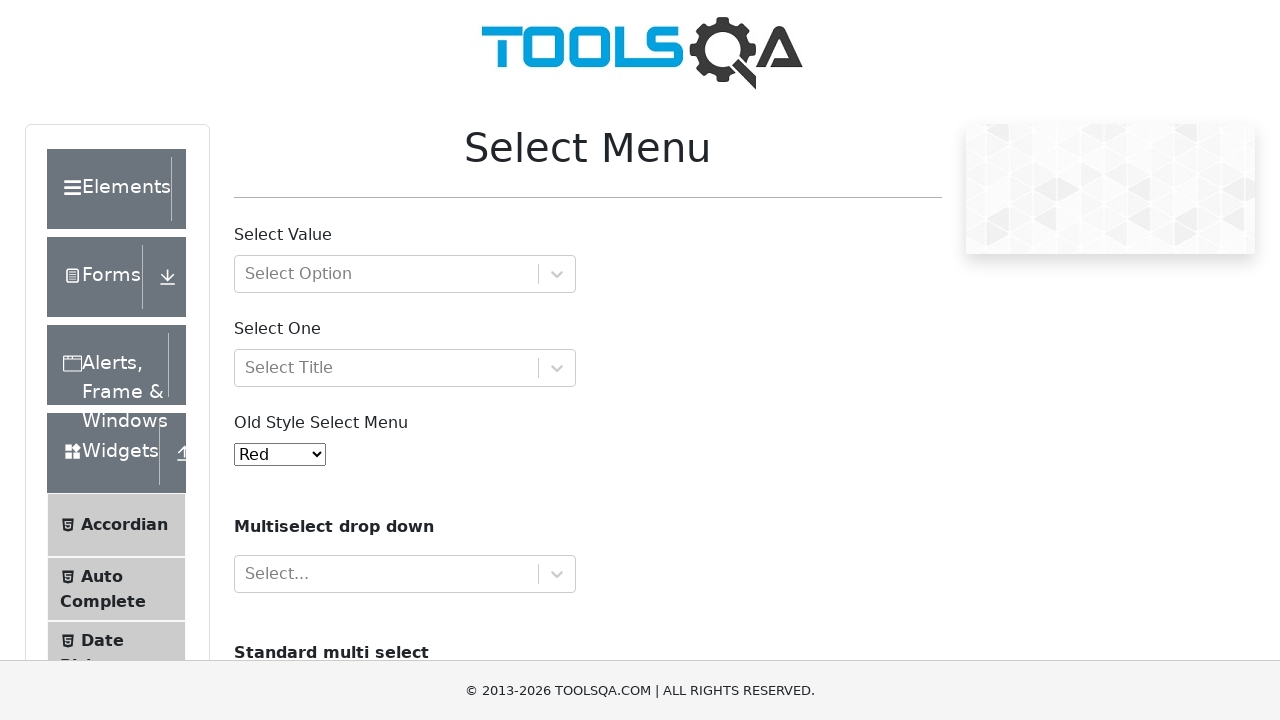

Retrieved selected dropdown value after Red selection
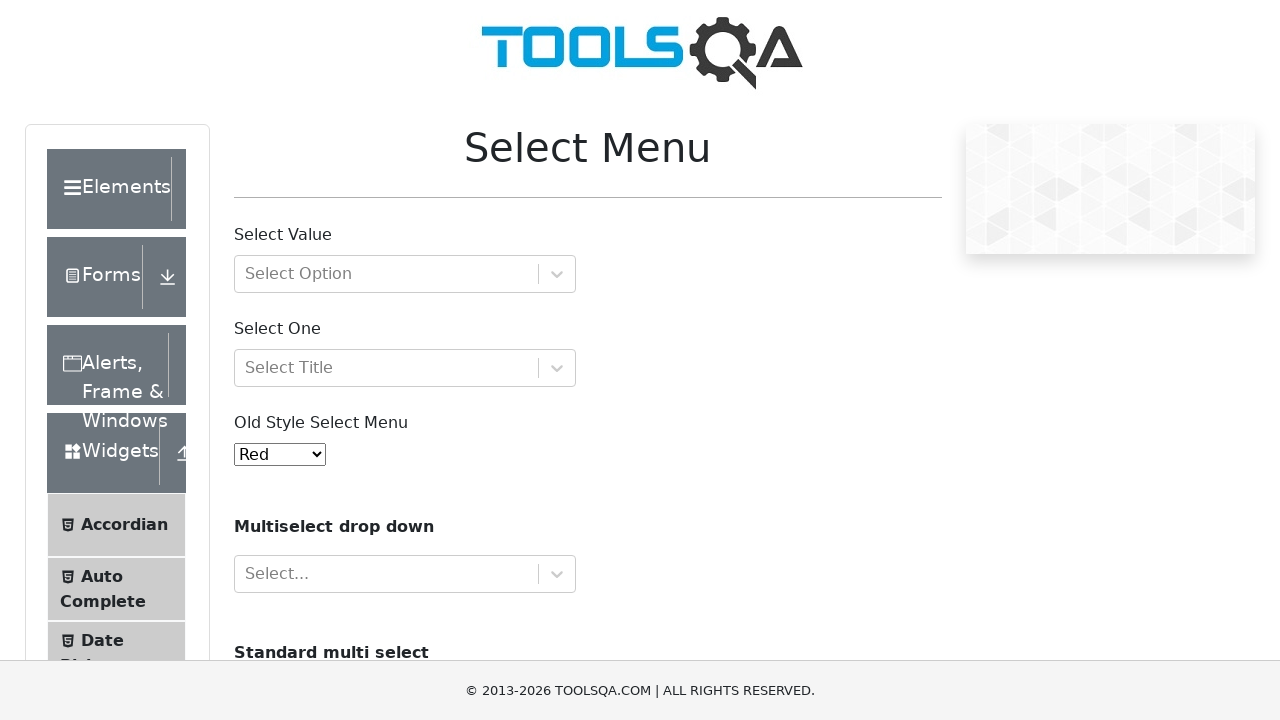

Verified Red is correctly selected in dropdown
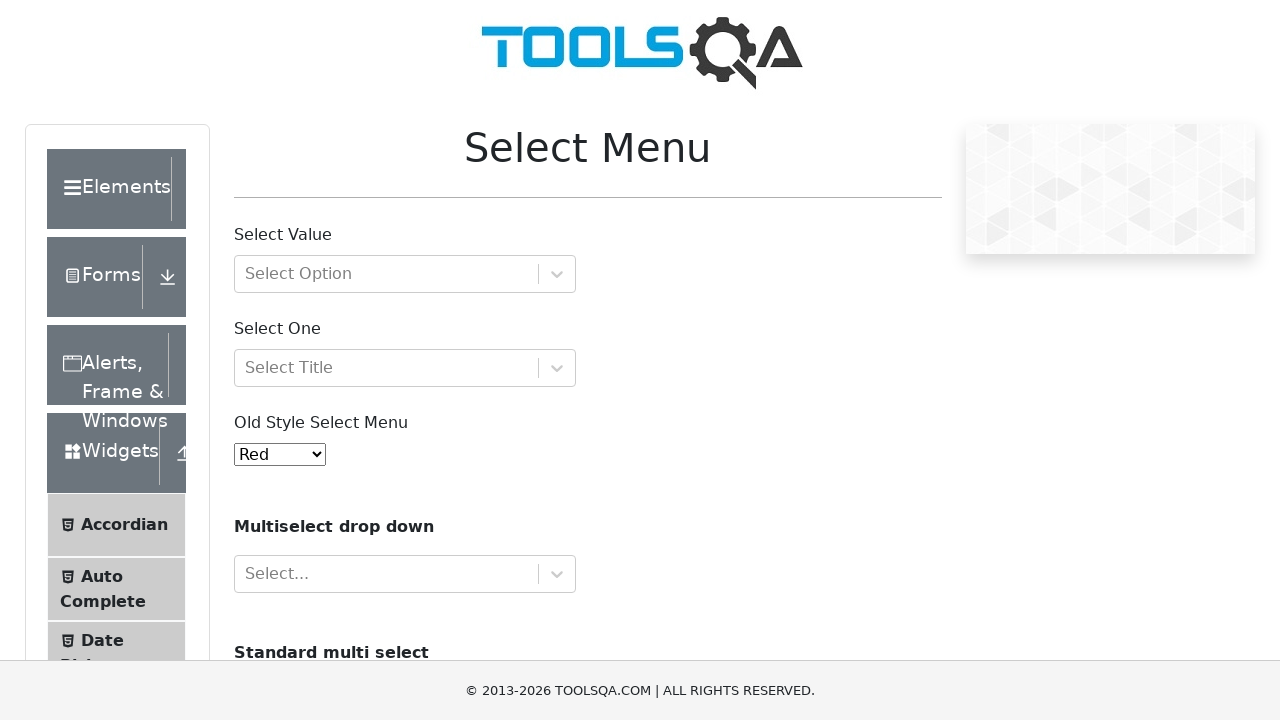

Selected White color by visible text label from dropdown on select#oldSelectMenu
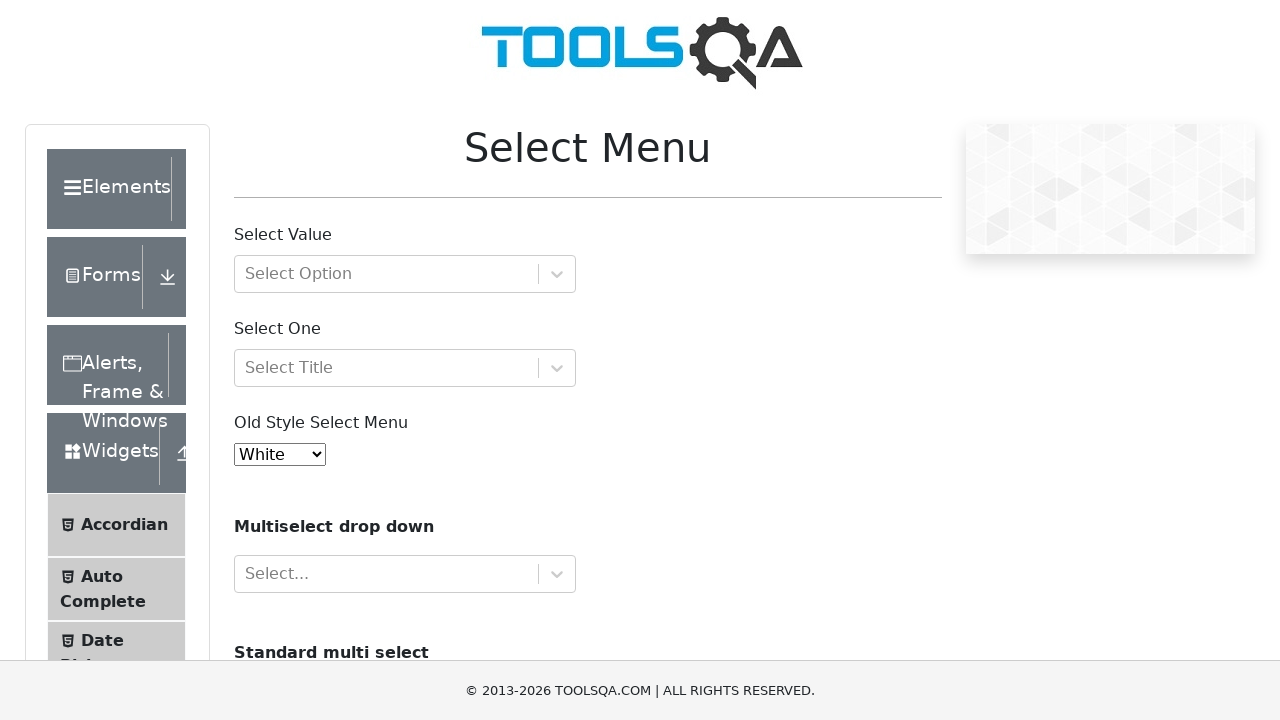

Retrieved selected dropdown value after White selection
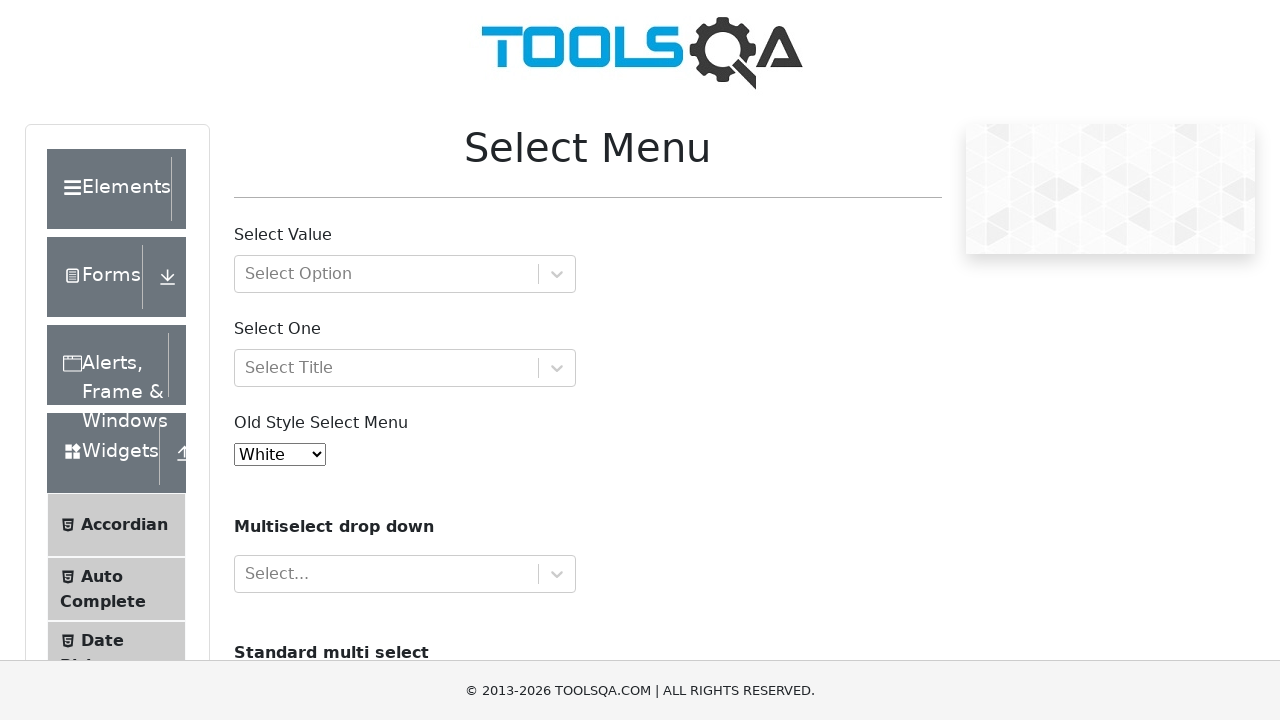

Verified White is correctly selected in dropdown
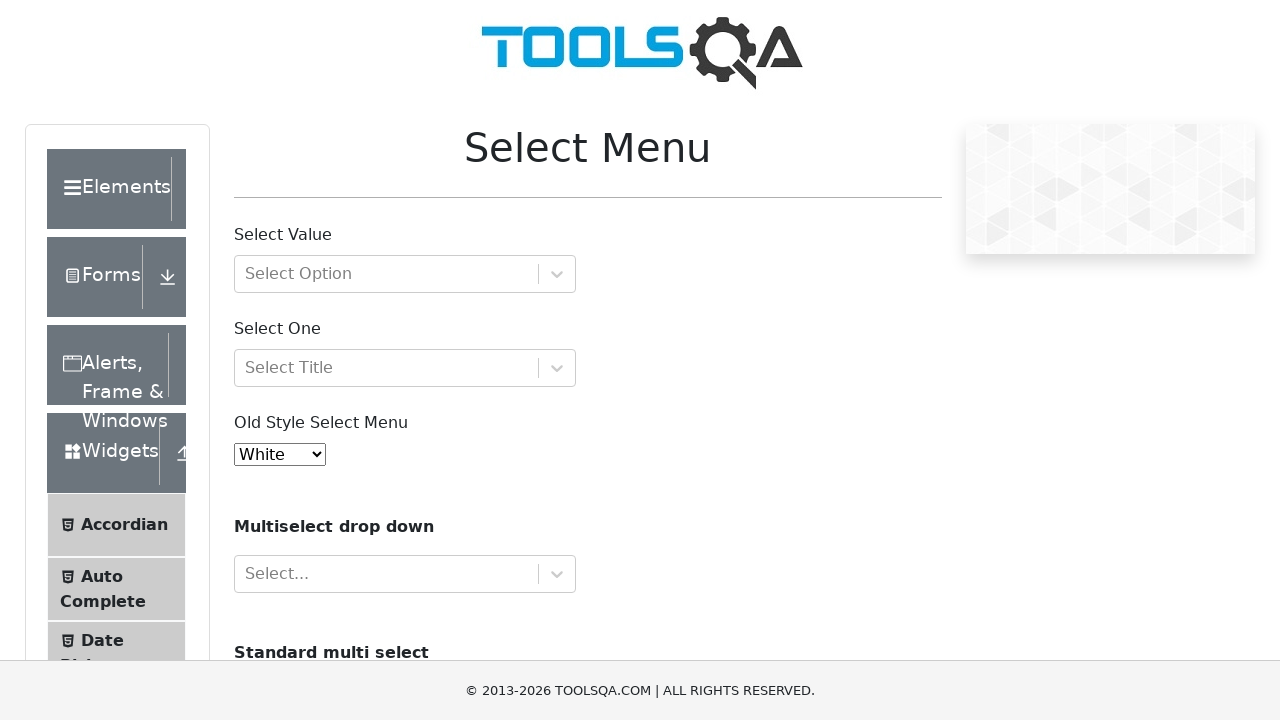

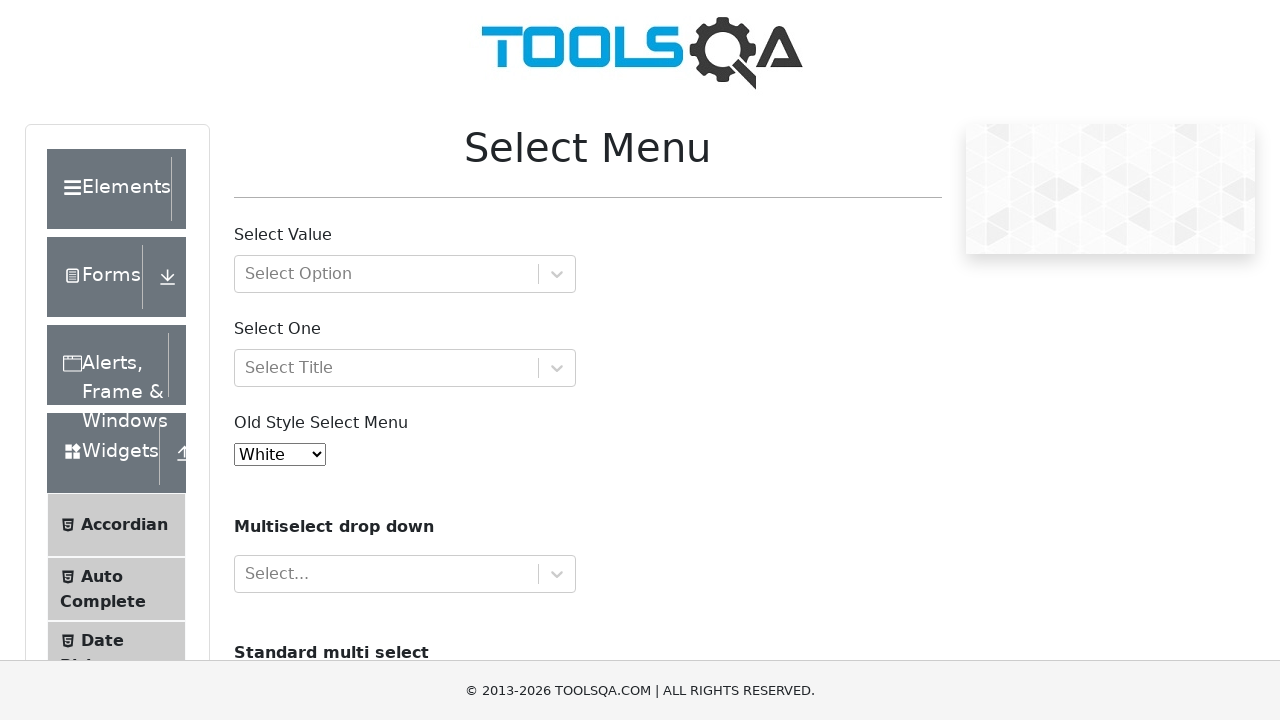